Tests the Pro Git book section by verifying redirects, navigation between chapters, dropdown menus, language switching to French, and URL handling for special characters.

Starting URL: https://git-scm.com/book/

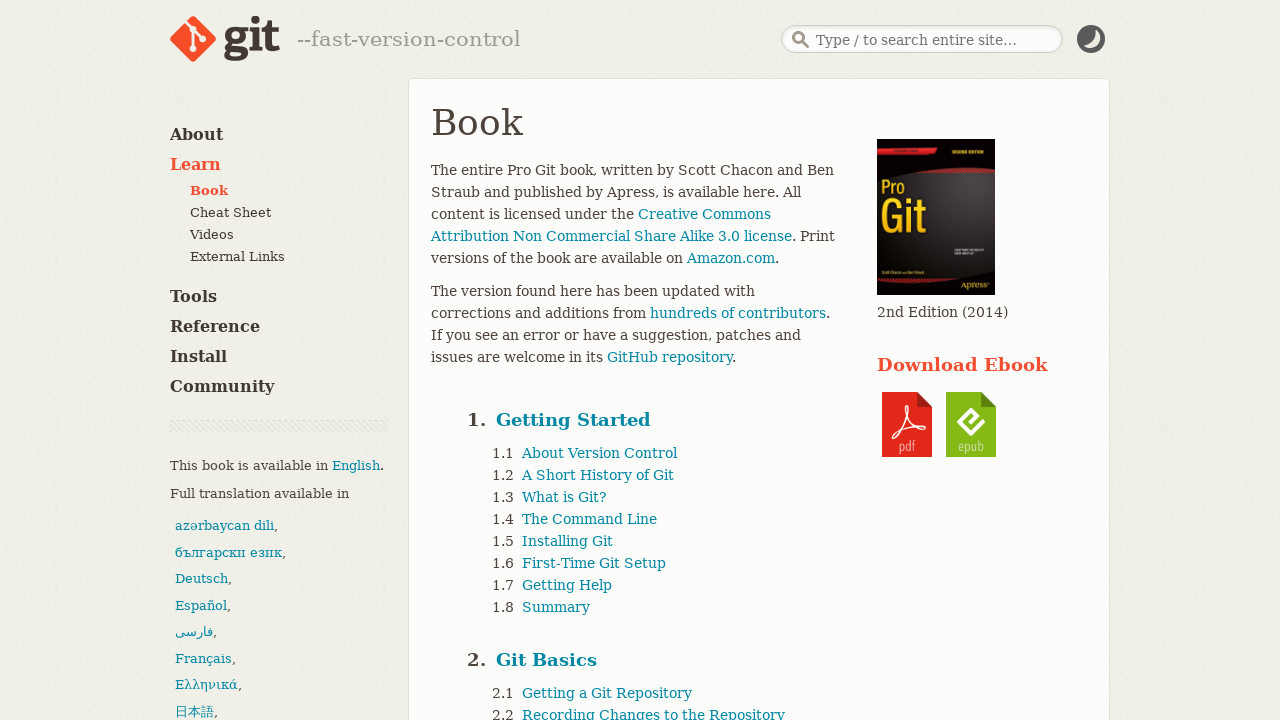

Verified redirect to Pro Git book English v2
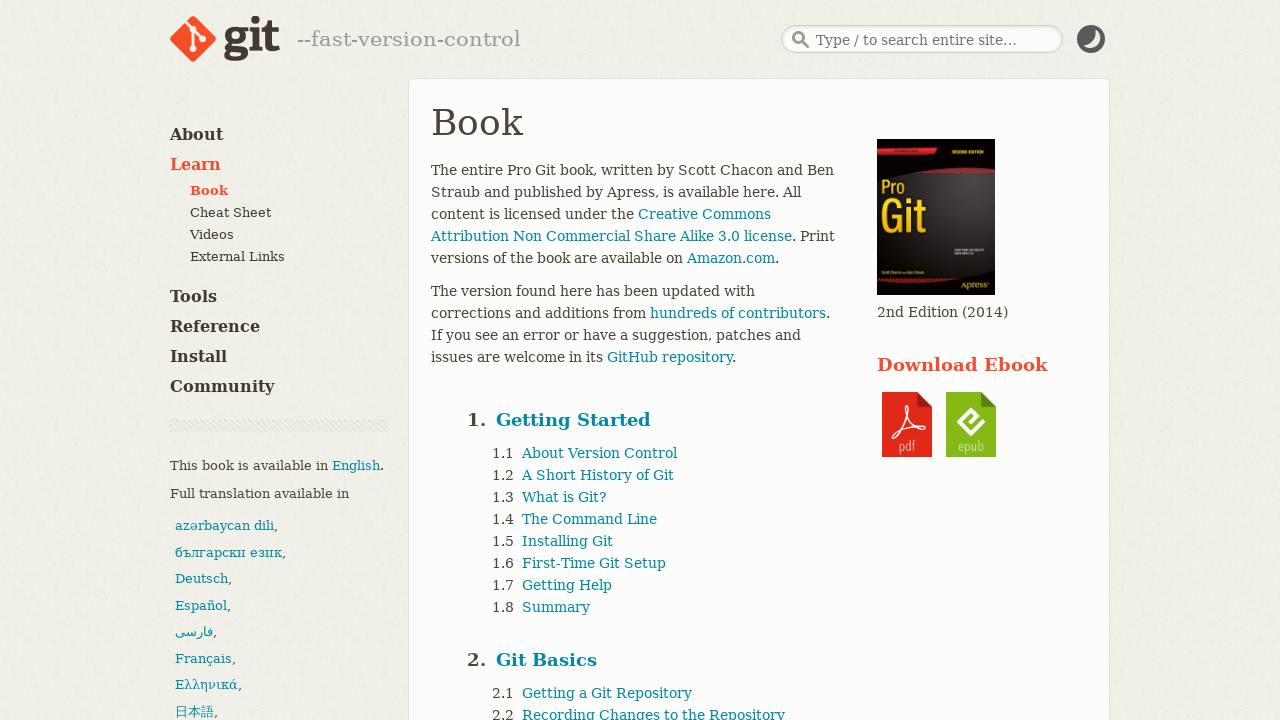

Verified GitHub repository link is correct
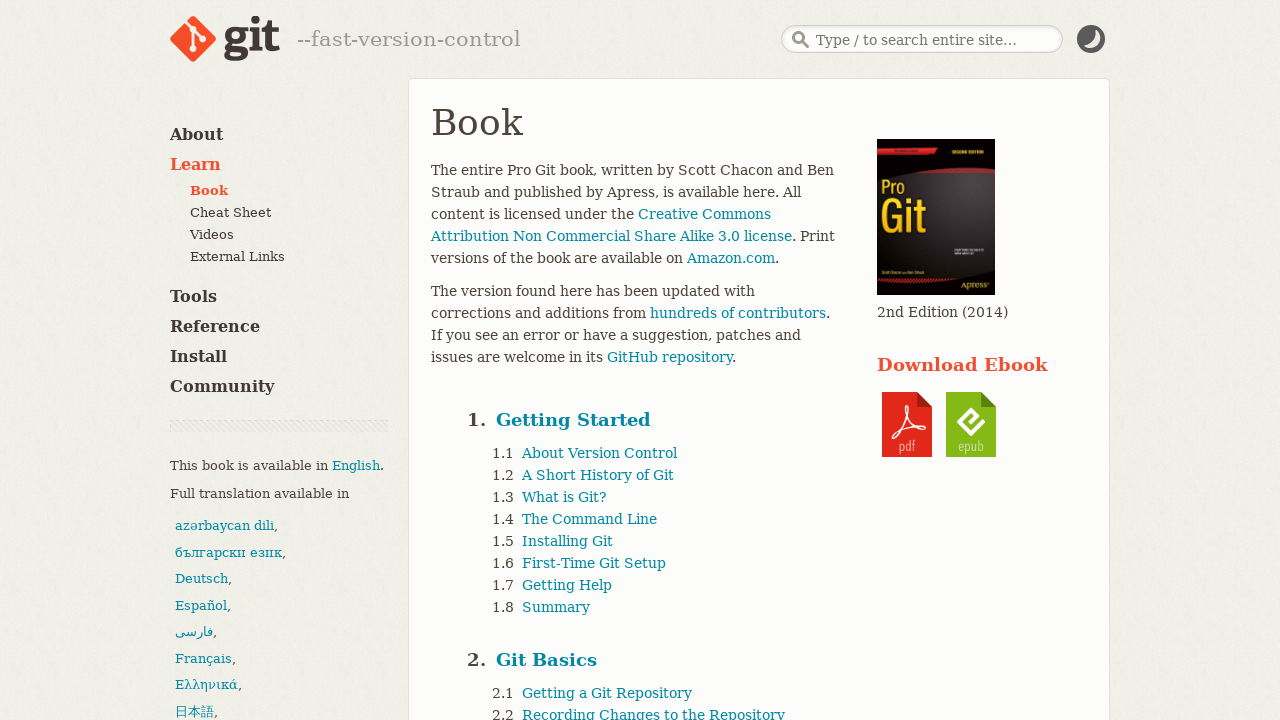

Clicked on Getting Started chapter at (574, 420) on internal:role=link[name="Getting Started"i]
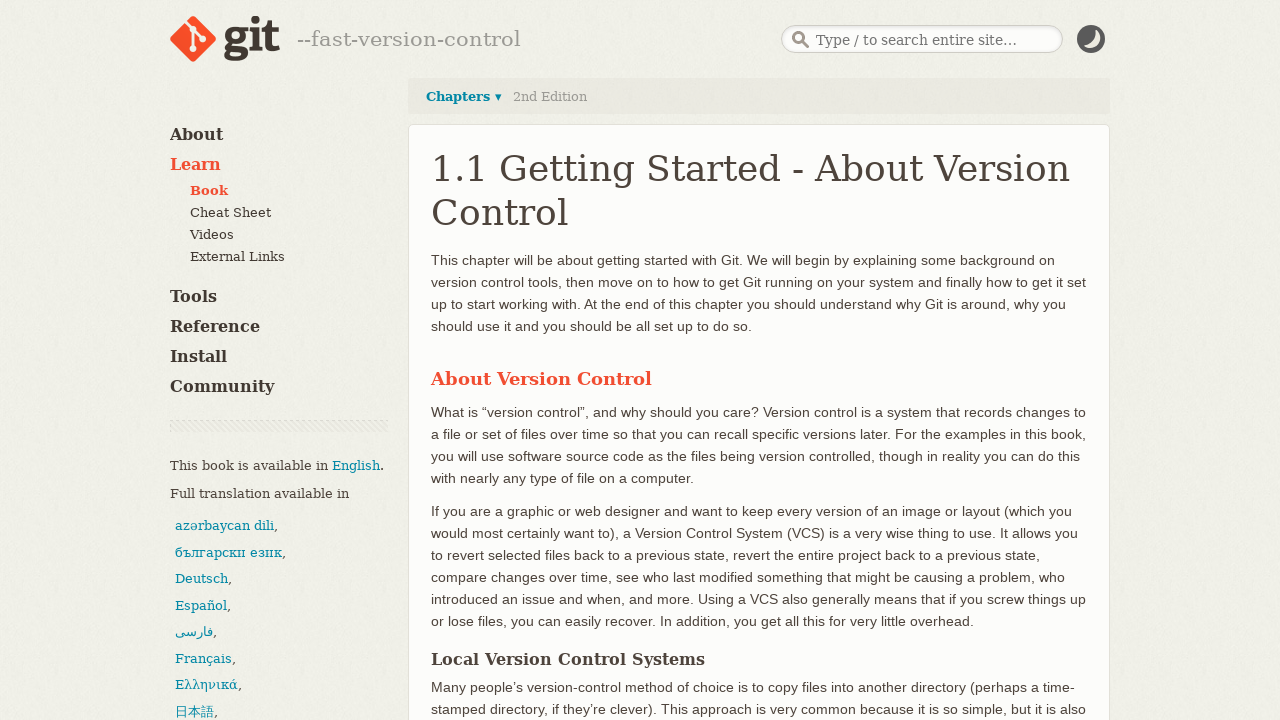

Verified navigation to Getting Started chapter with correct URL
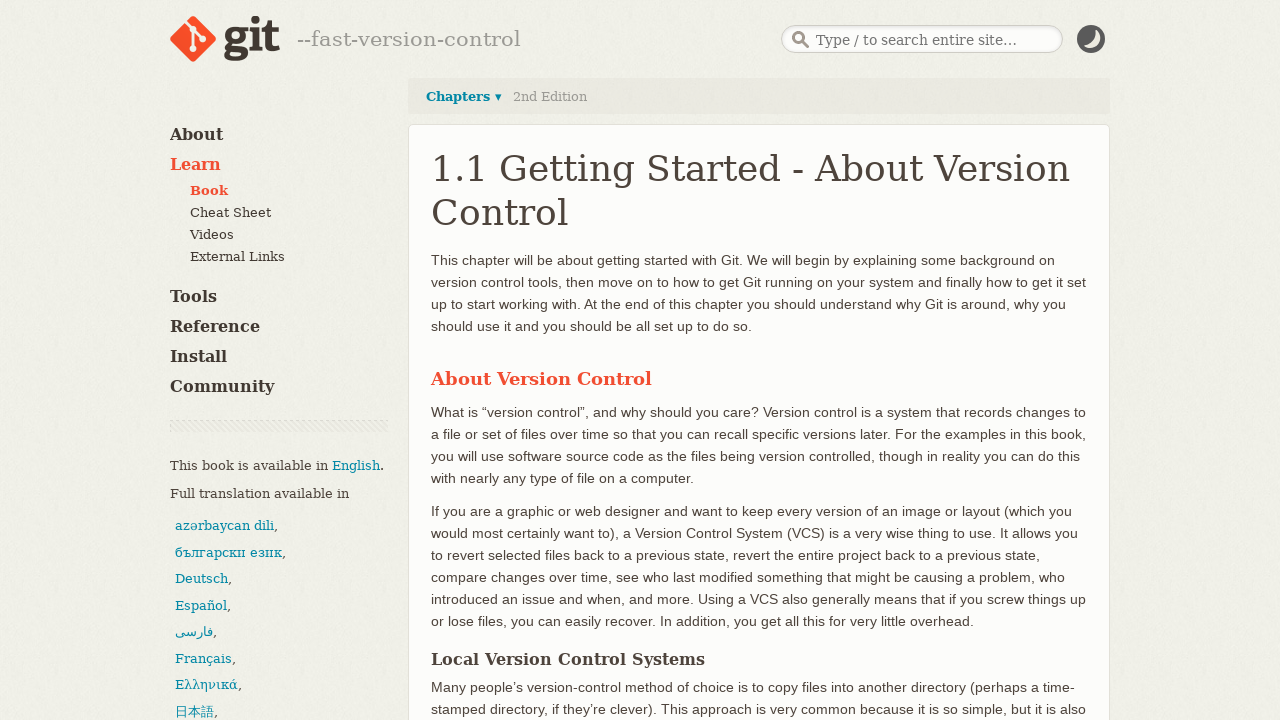

Verified GitHub repository link persists in chapter view
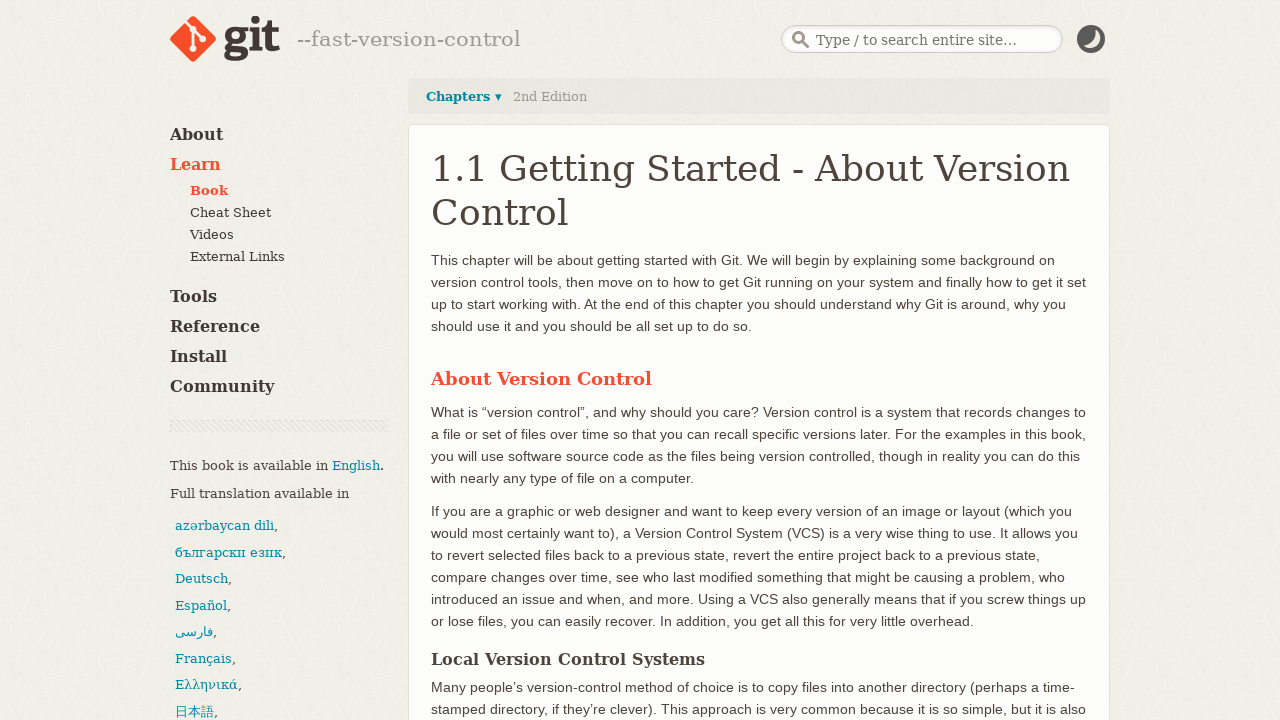

Verified chapters dropdown is initially hidden
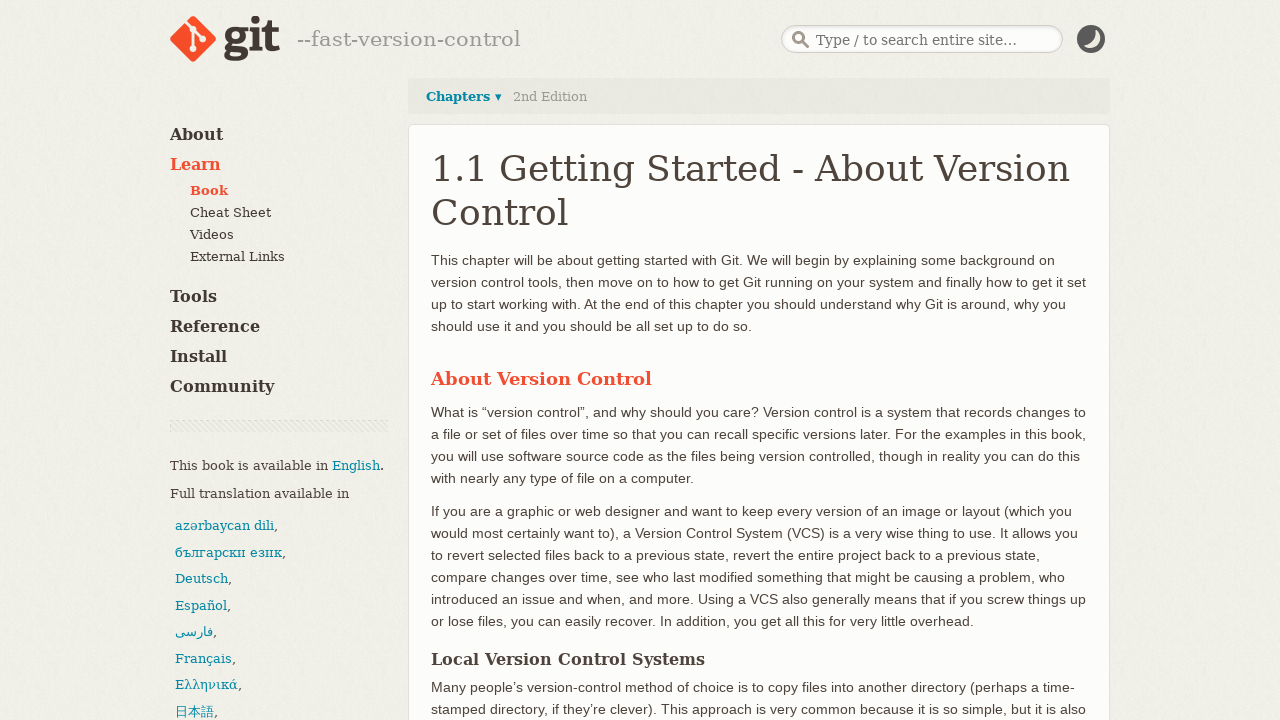

Clicked on Chapters menu to open dropdown at (464, 96) on internal:role=link[name="Chapters"i]
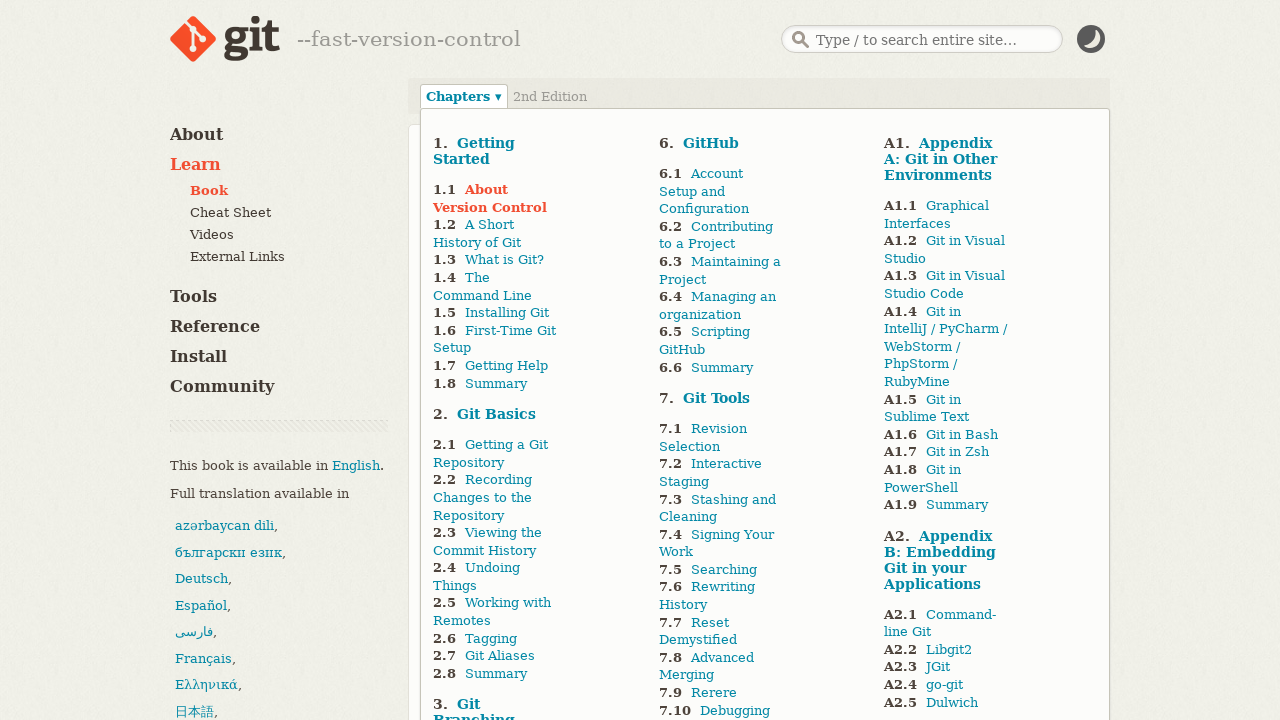

Verified chapters dropdown is now visible
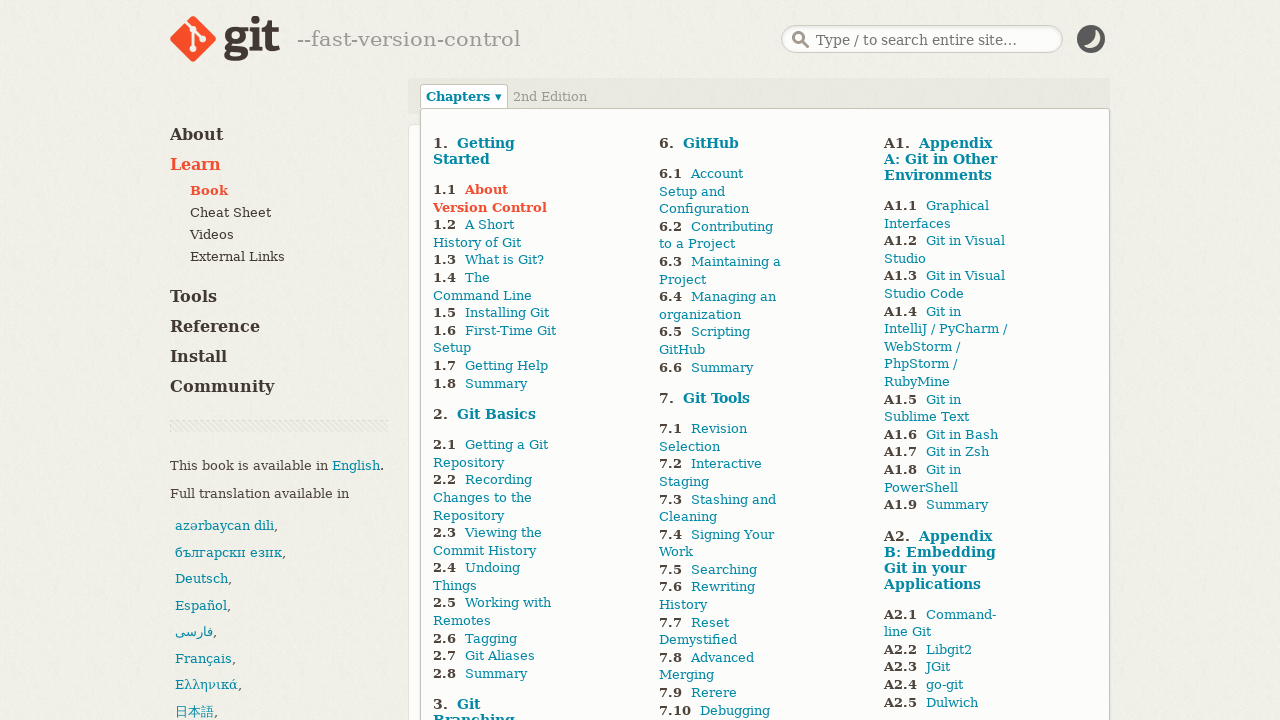

Verified current section (About Version Control) is marked as active
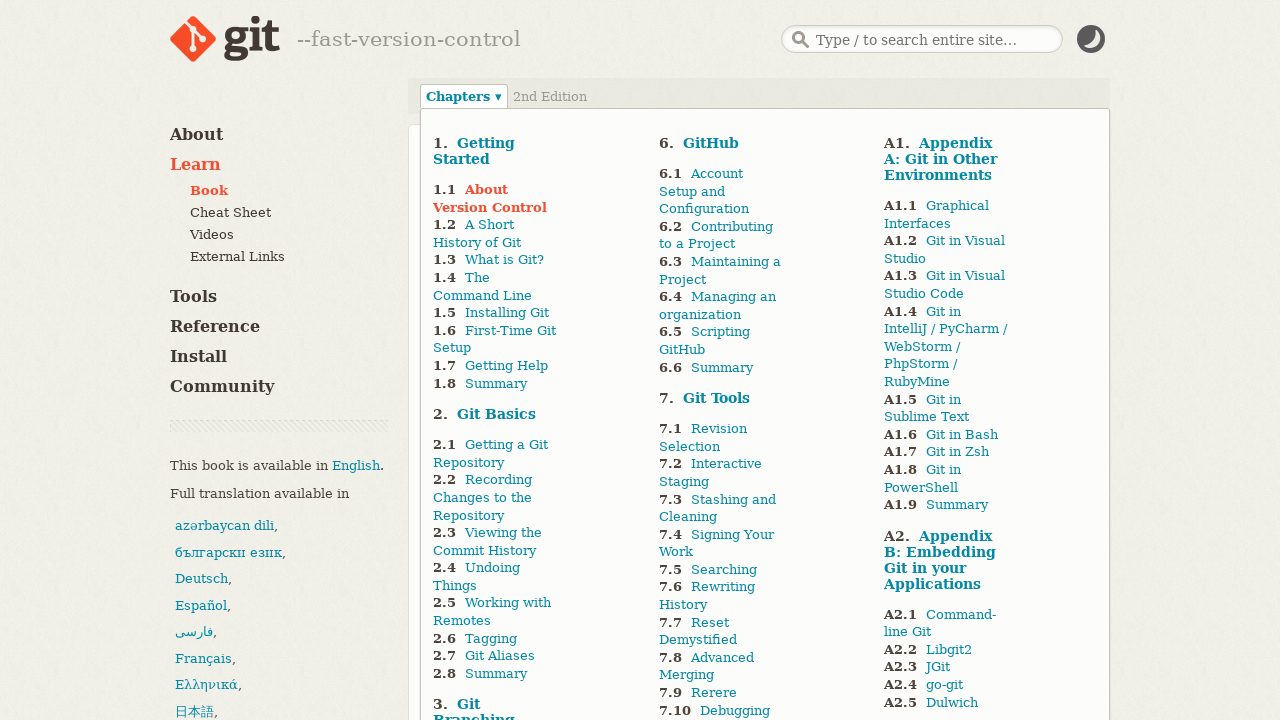

Verified only one section is marked as active in dropdown
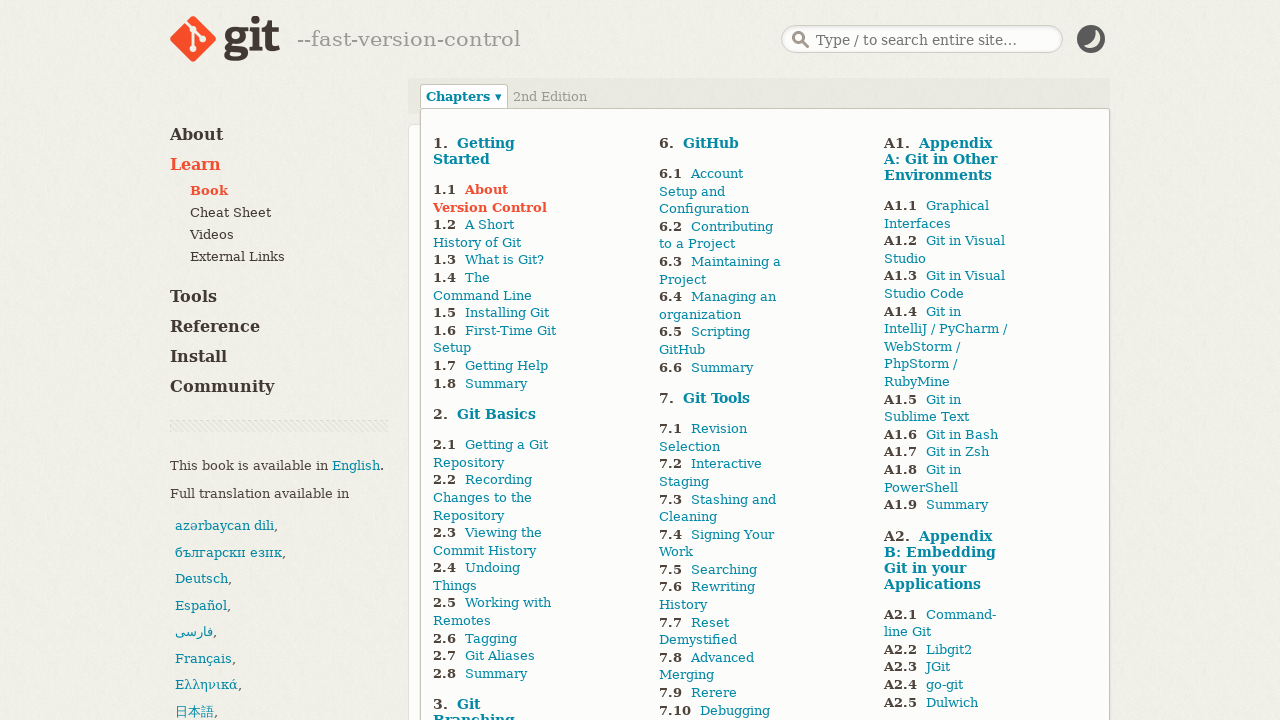

Clicked on Français language option at (204, 658) on internal:role=link[name="Français"i]
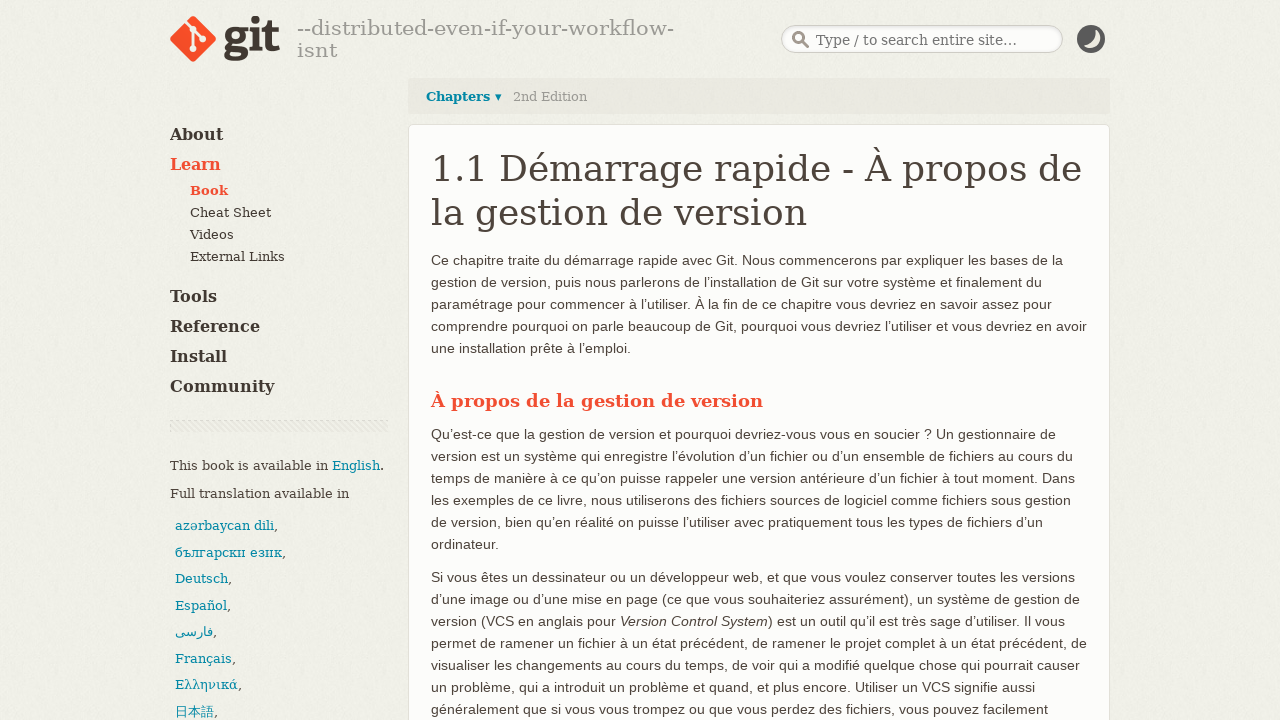

Verified navigation to French version with correct URL pattern
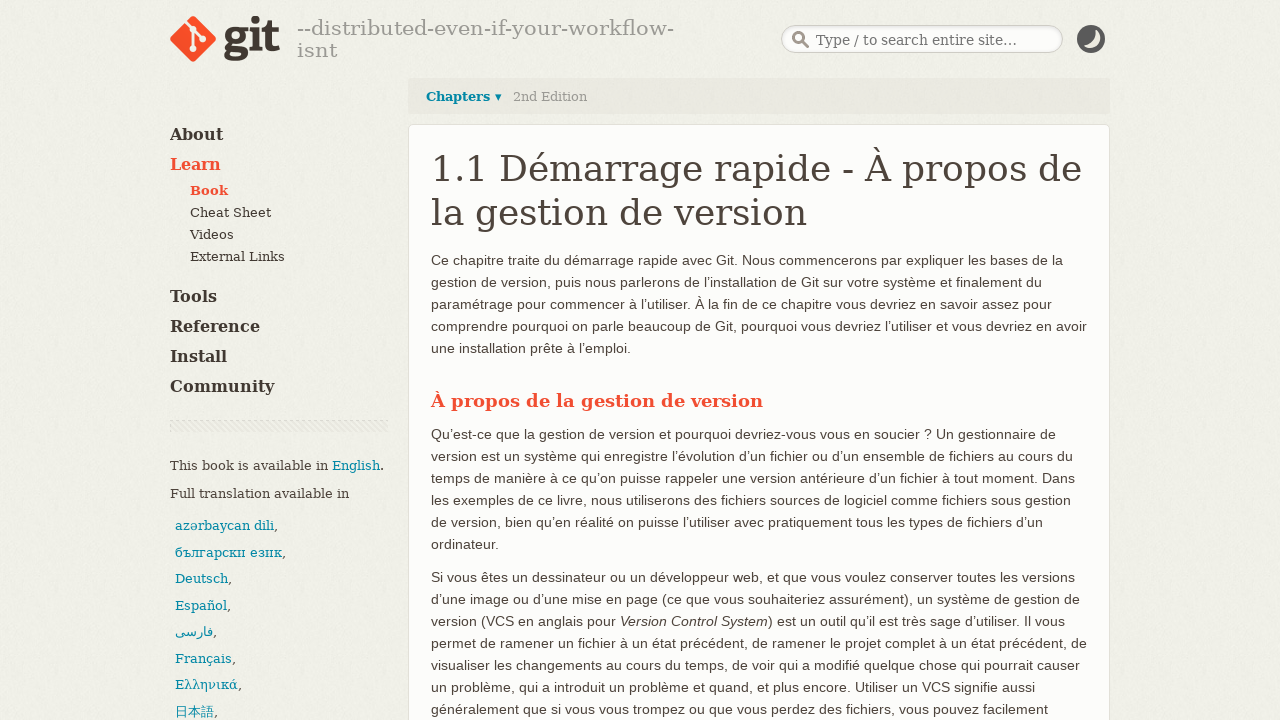

Verified French page title displays as 'Démarrage rapide'
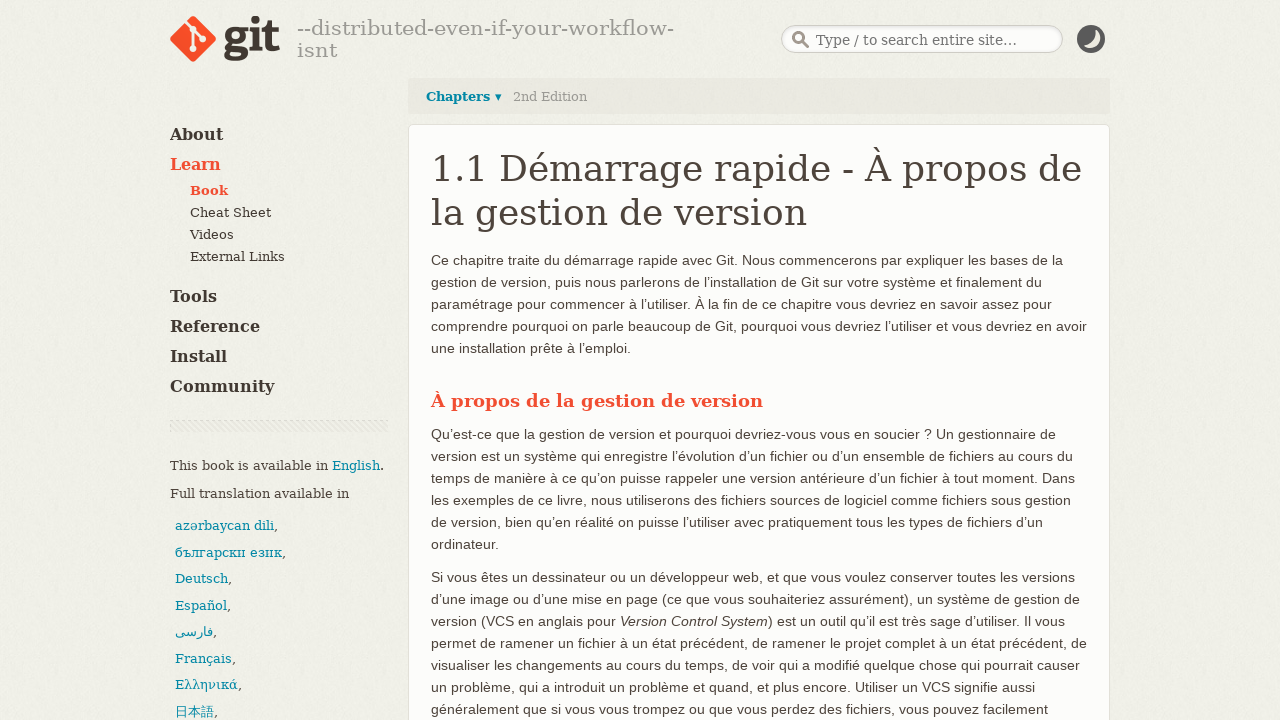

Verified GitHub repository link points to French repository
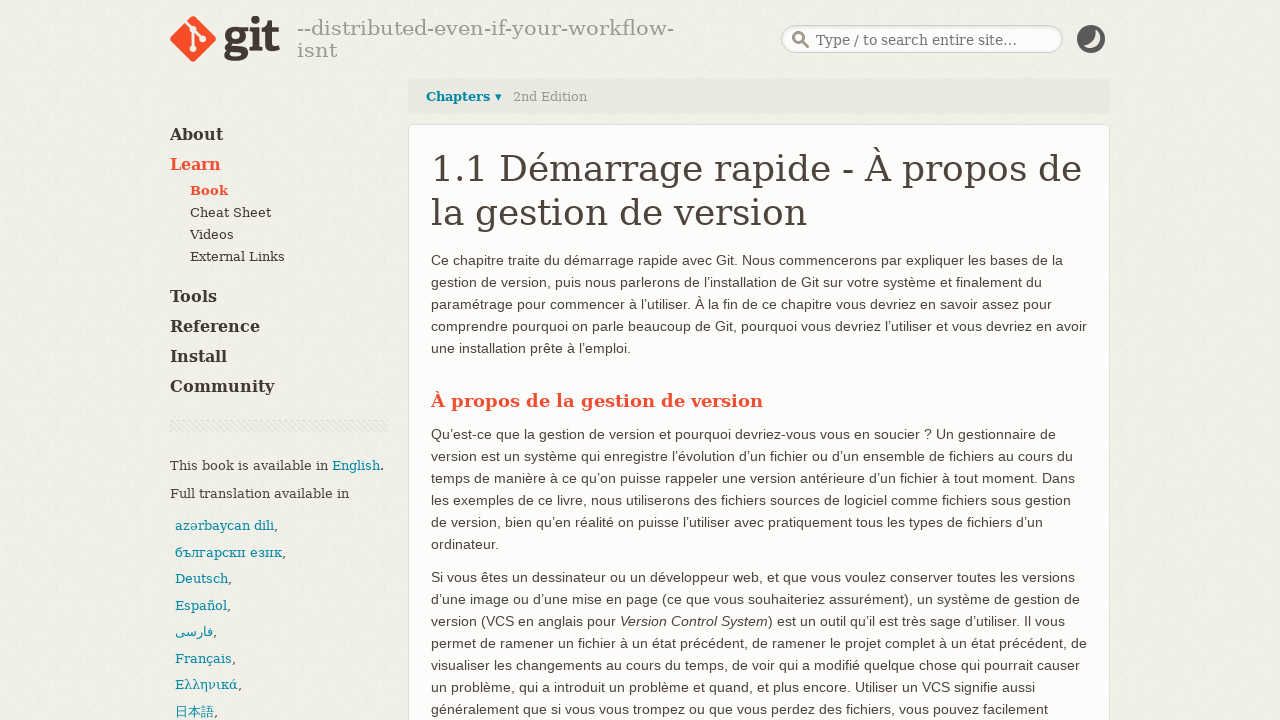

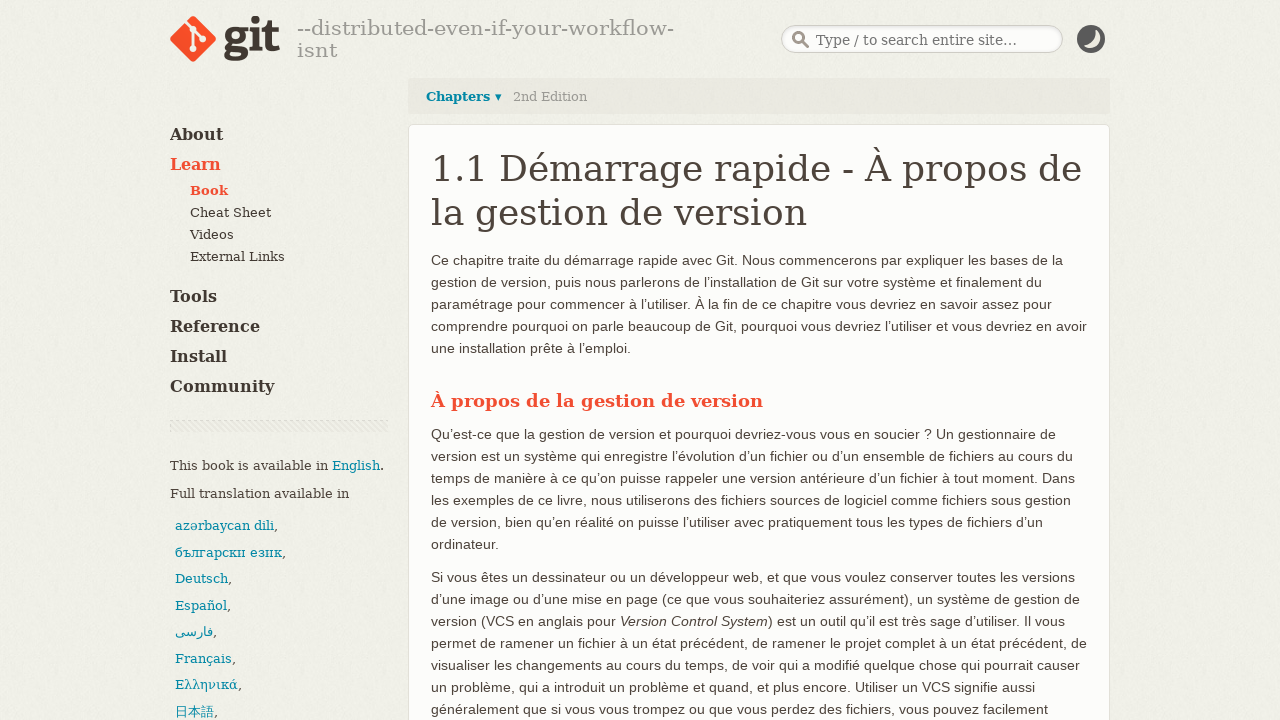